Navigates to Bilibili homepage and takes a screenshot

Starting URL: https://www.bilibili.com/

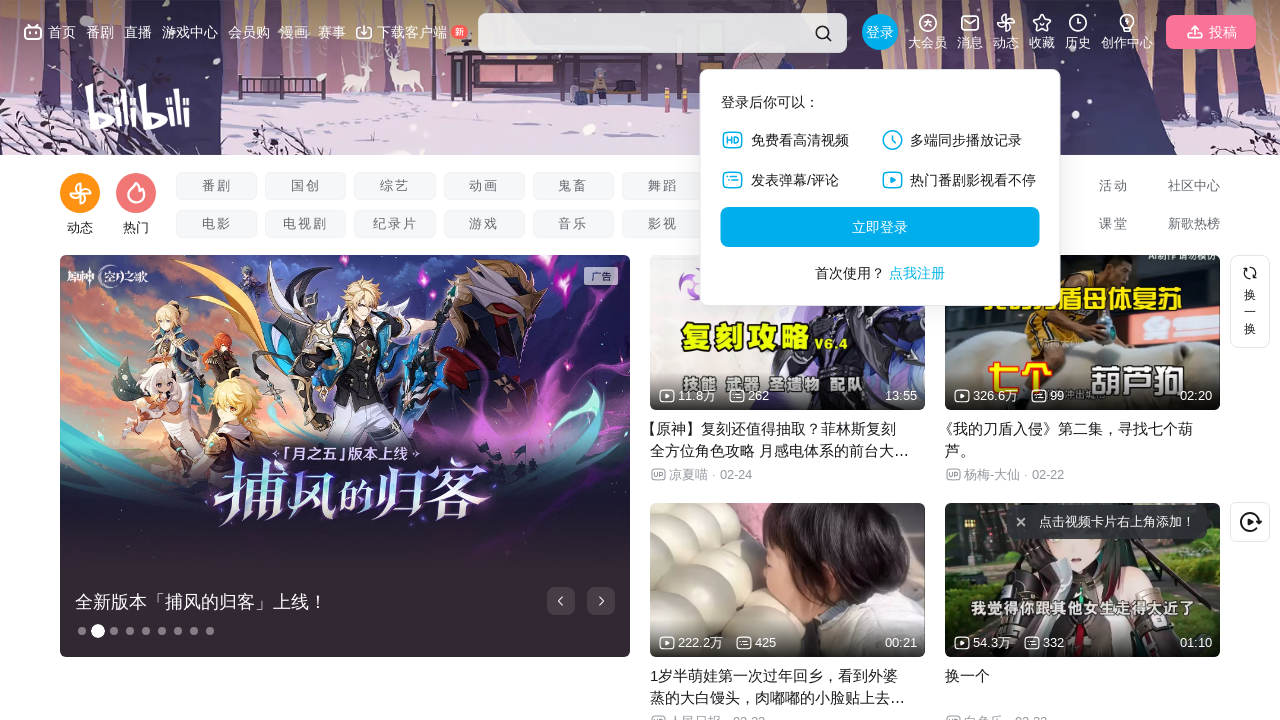

Navigated to Bilibili homepage
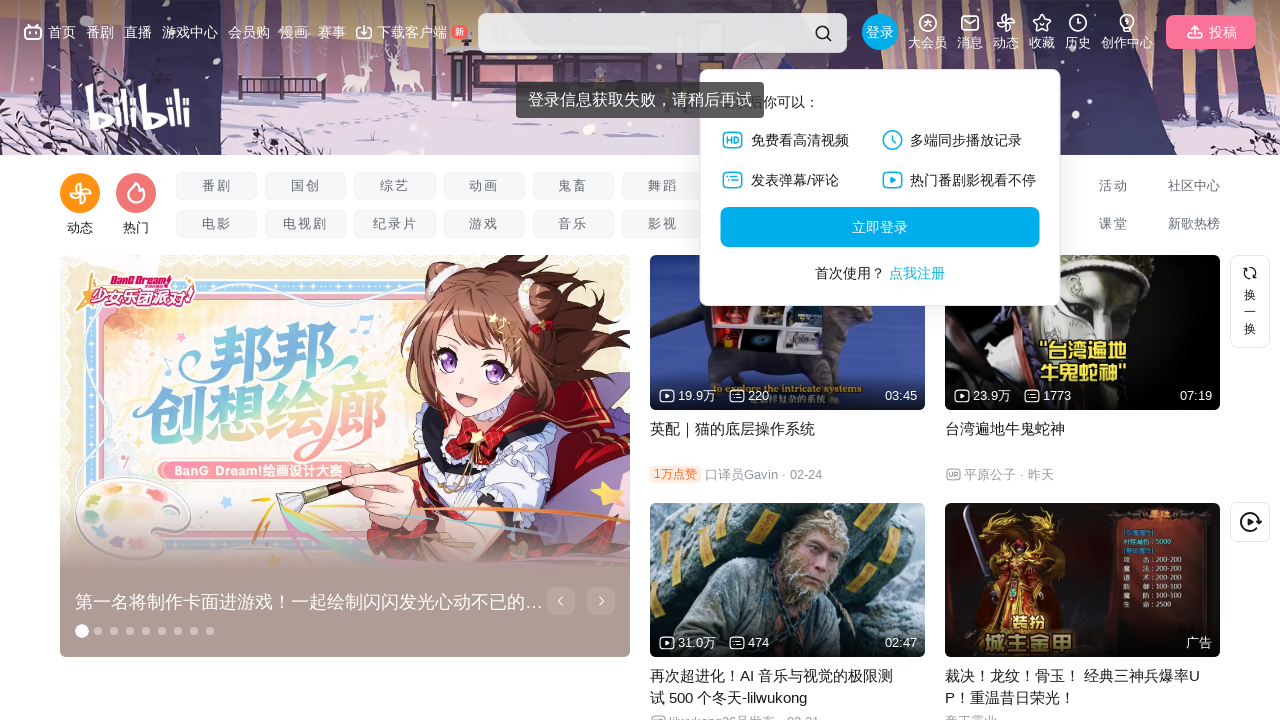

Took screenshot of Bilibili homepage
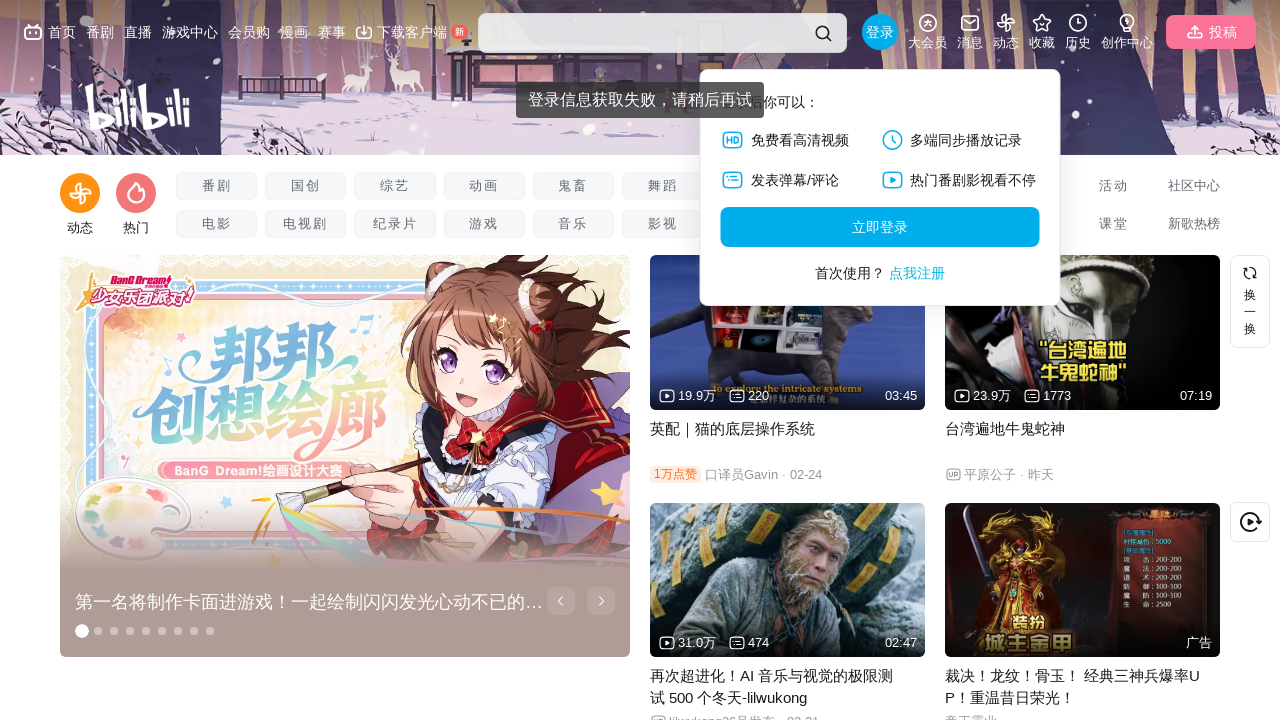

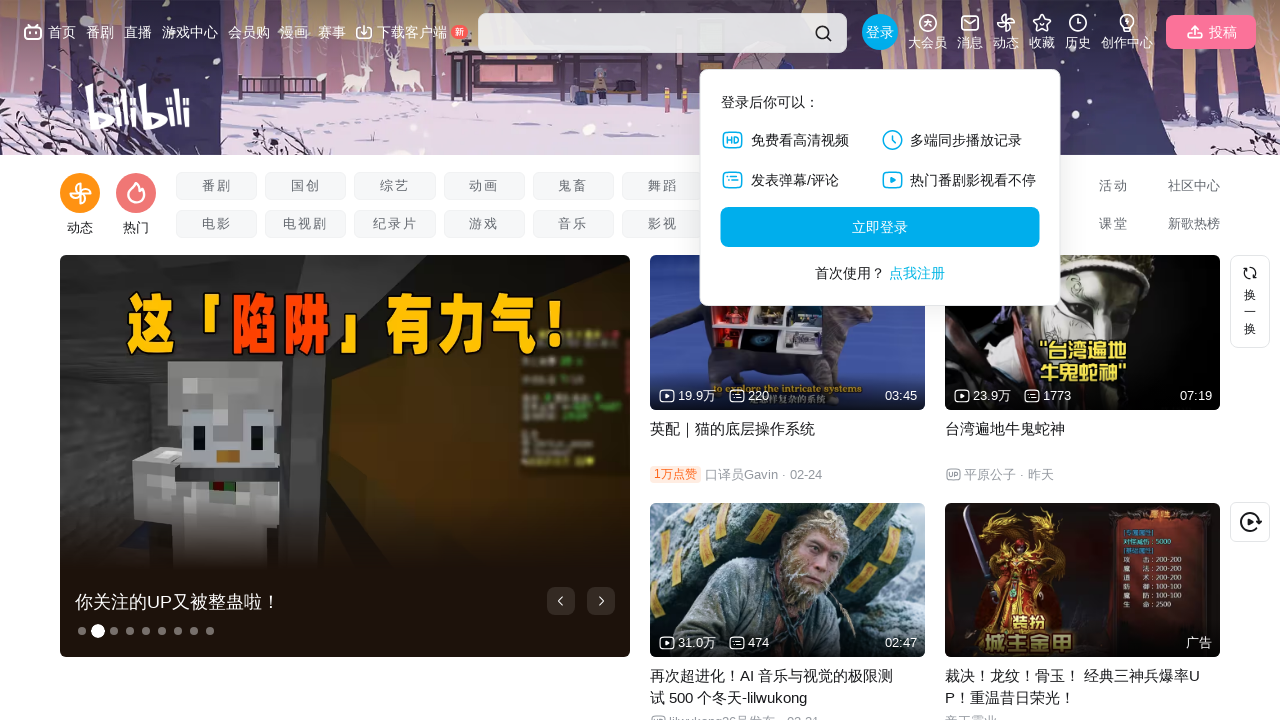